Tests JavaScript confirm dialog by clicking the confirm button and dismissing (canceling) the dialog, then verifying the result message

Starting URL: https://the-internet.herokuapp.com/javascript_alerts

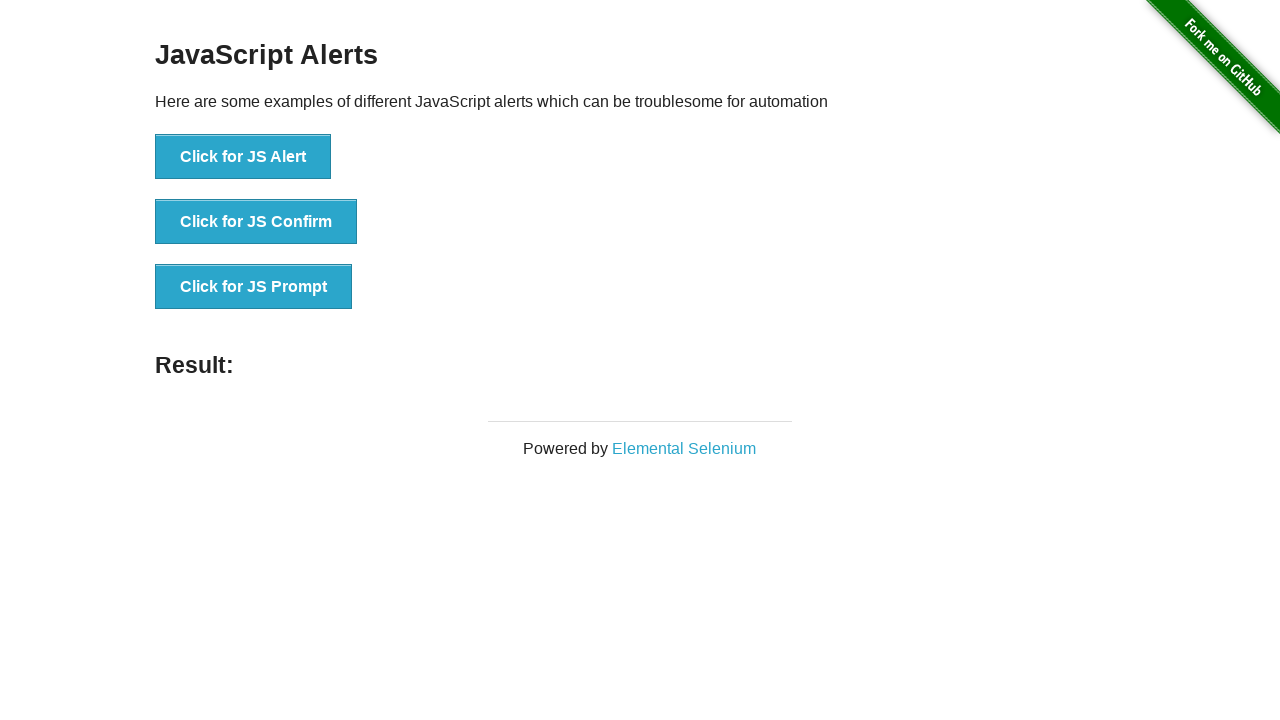

Set up dialog handler to dismiss confirm dialogs
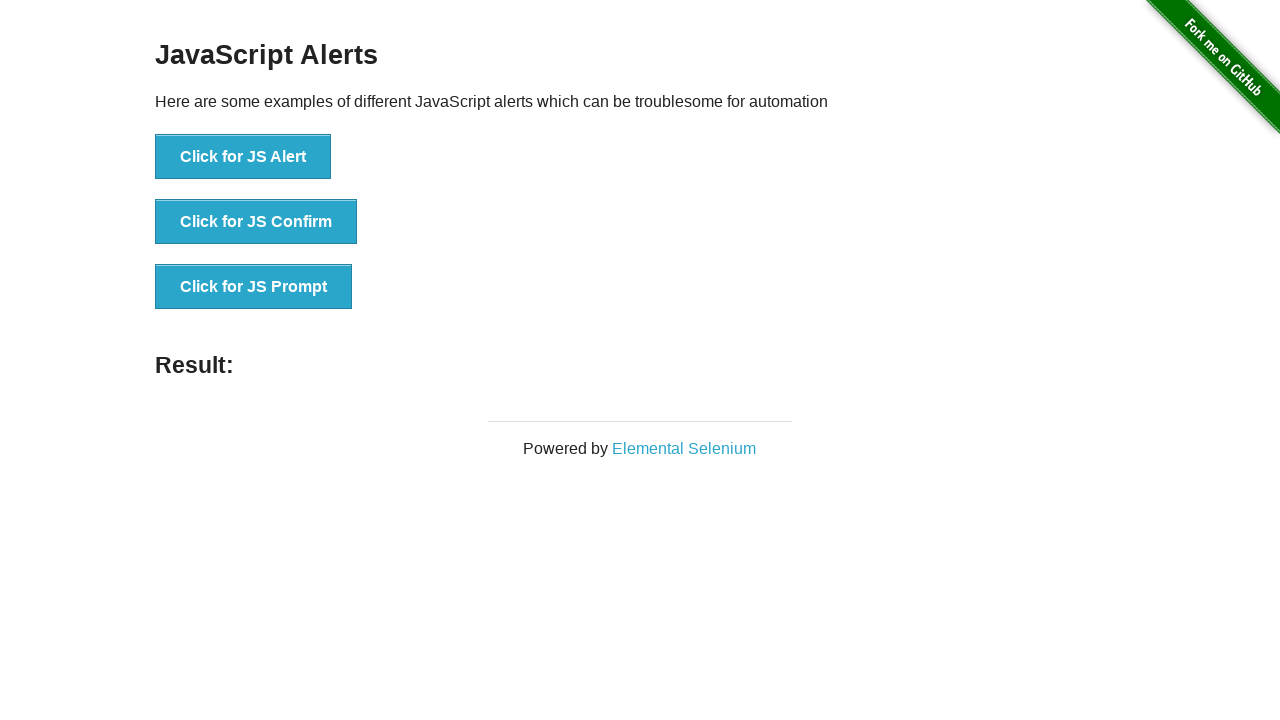

Clicked the JS Confirm button to trigger dialog at (256, 222) on button[onclick='jsConfirm()']
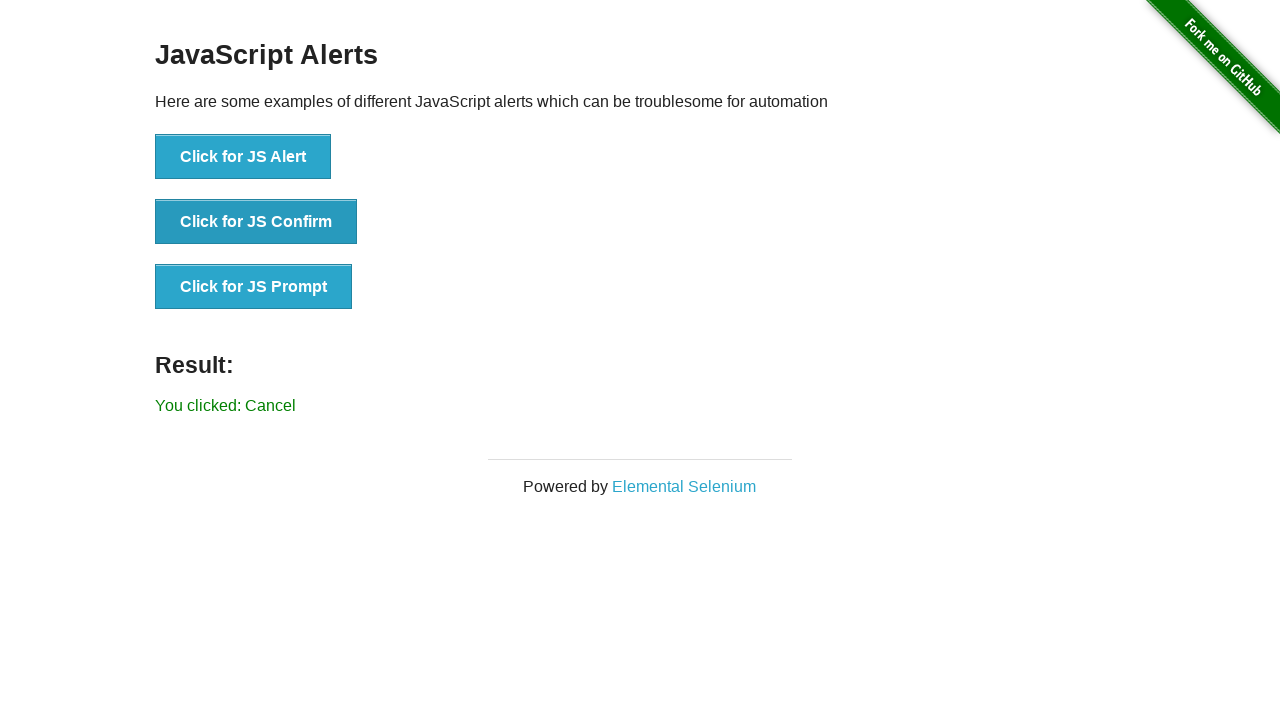

Confirmed dialog was dismissed and result message appeared
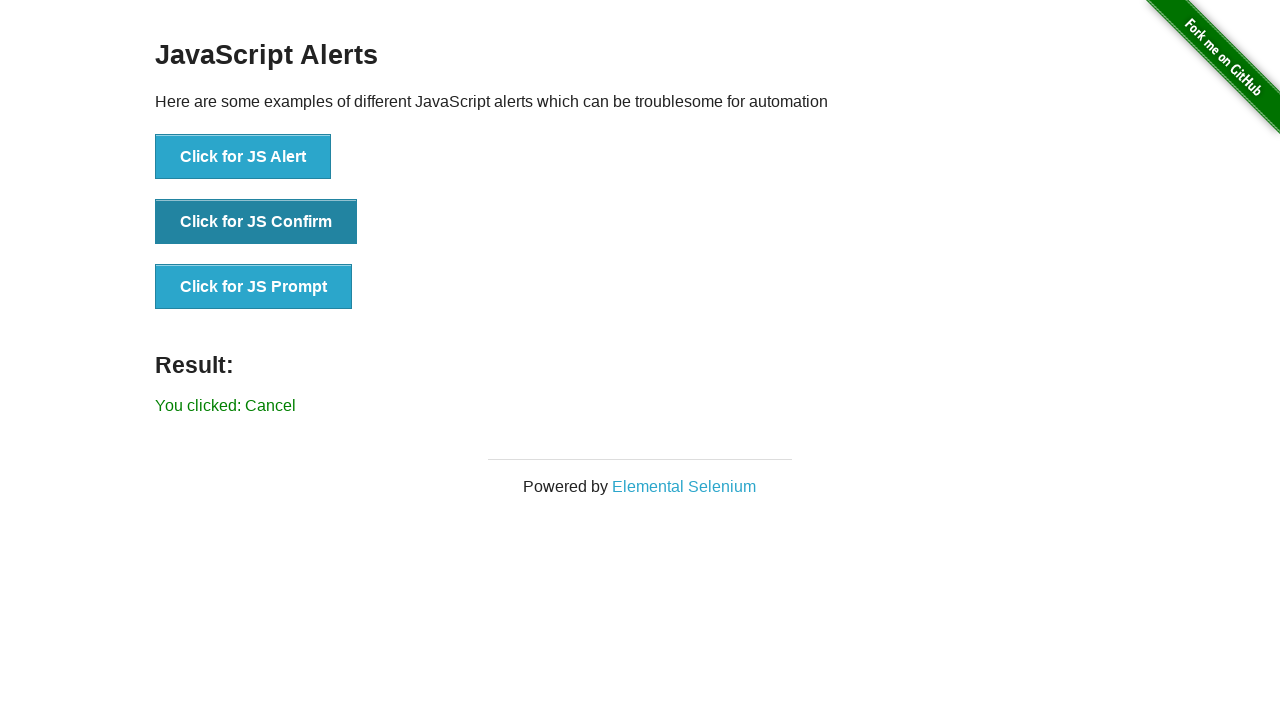

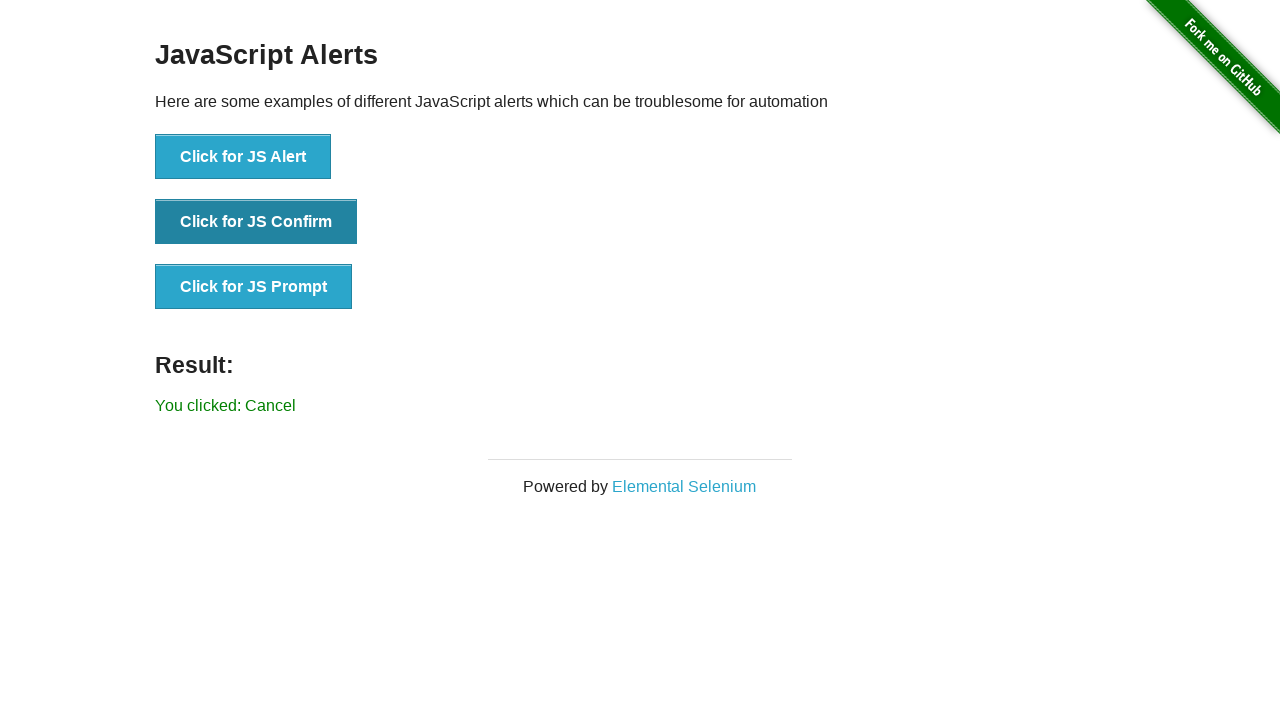